Tests XPath position functions to click specific checkboxes by index

Starting URL: https://selectorshub.com/xpath-practice-page/

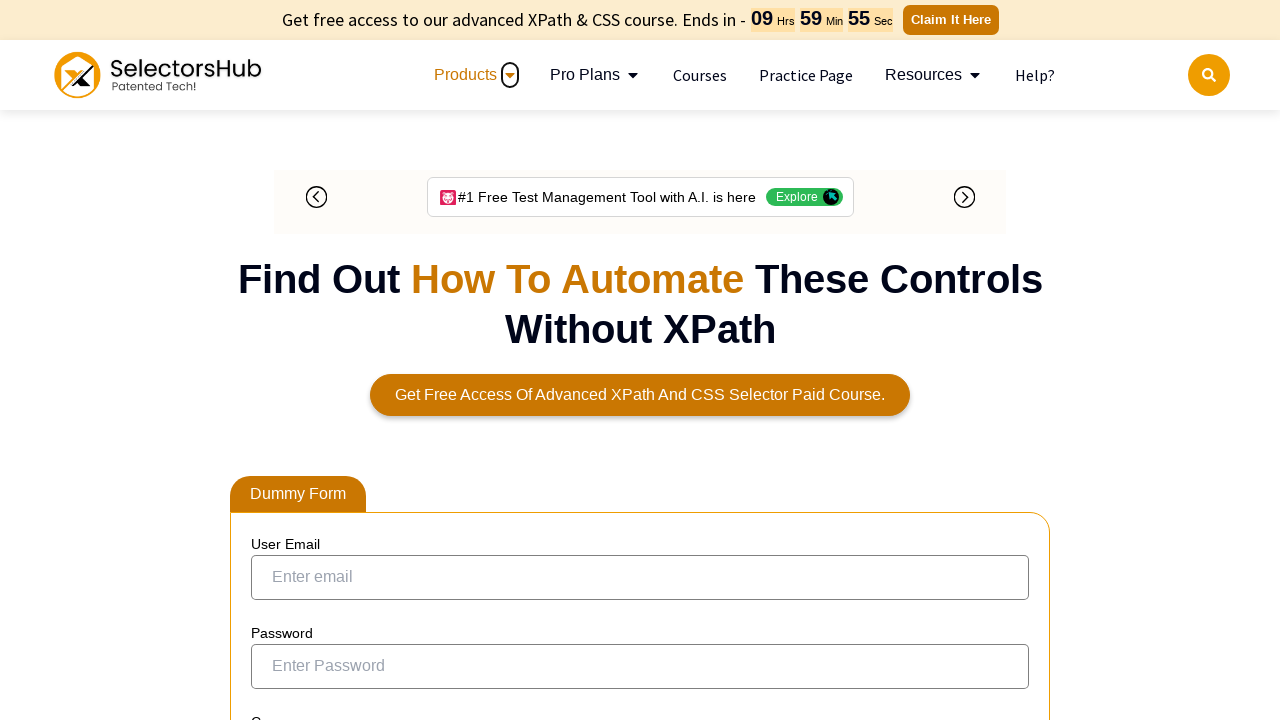

Clicked 4th checkbox using position() XPath function at (274, 353) on (//table[@id='resultTable']//input)[position()=4]
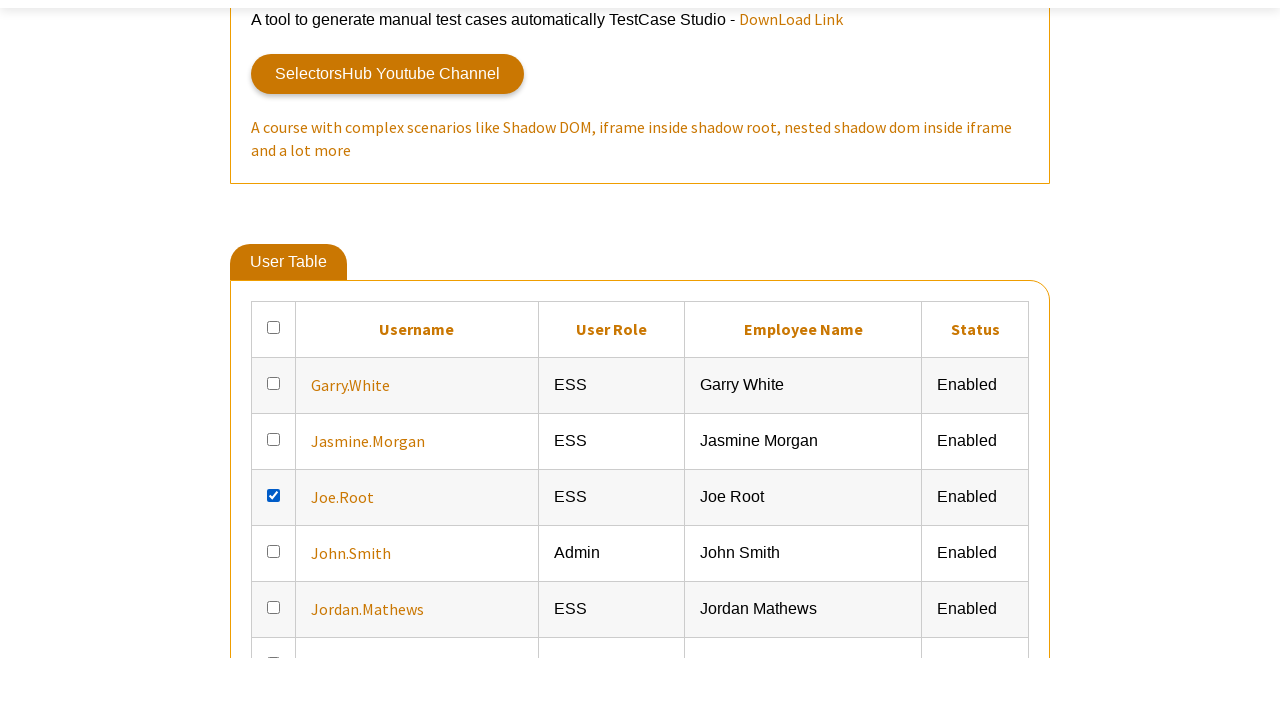

Clicked 1st checkbox by index at (274, 553) on (//table[@id='resultTable']//input)[1]
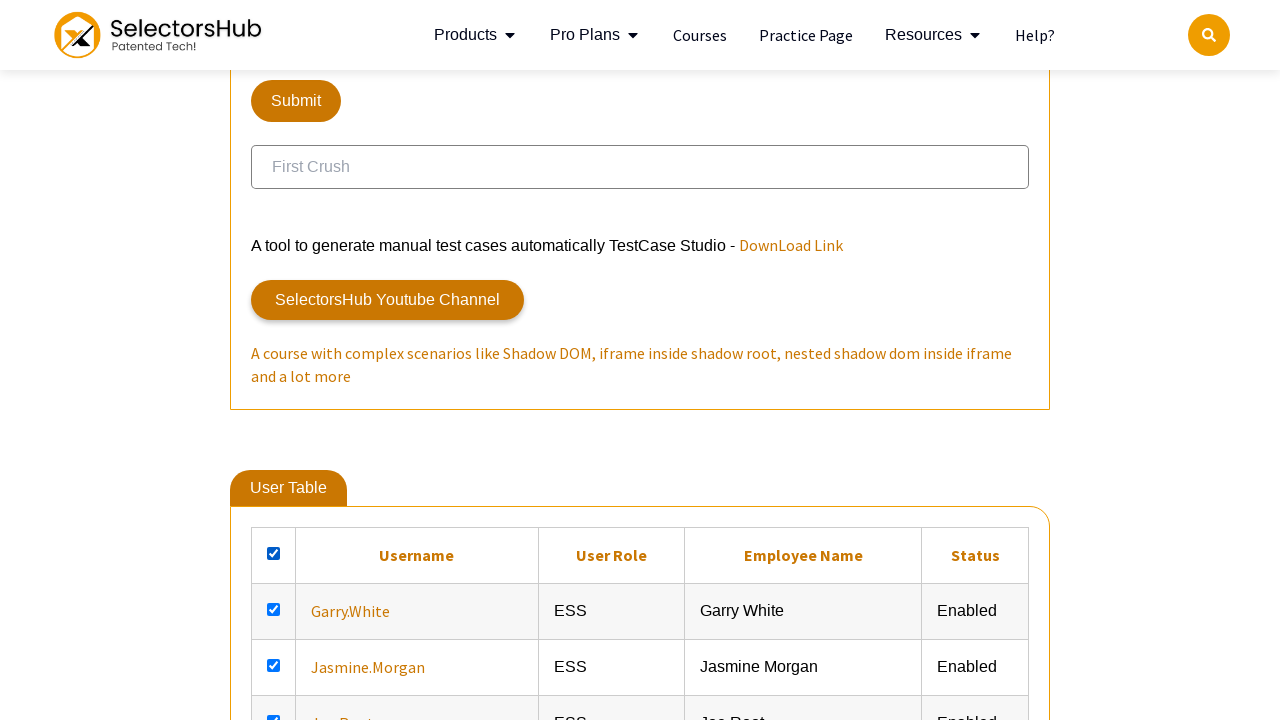

Clicked last checkbox using last() XPath function at (274, 360) on (//table[@id='resultTable']//input)[last()]
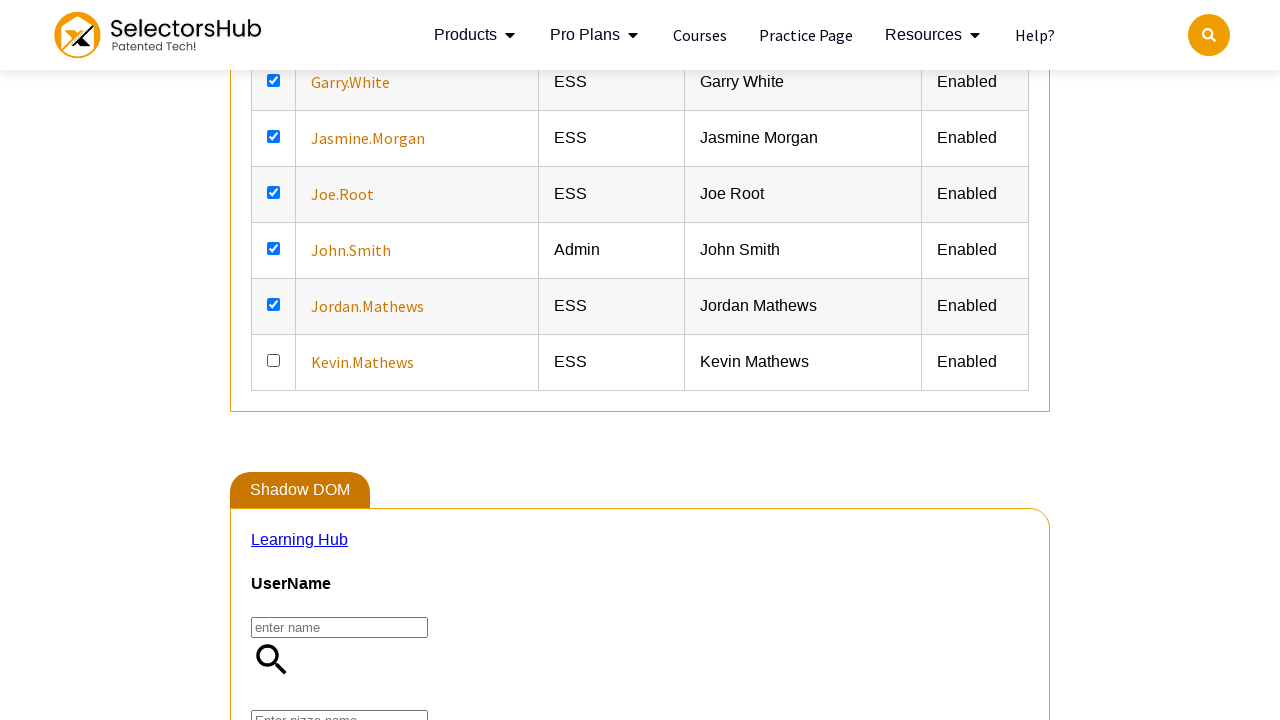

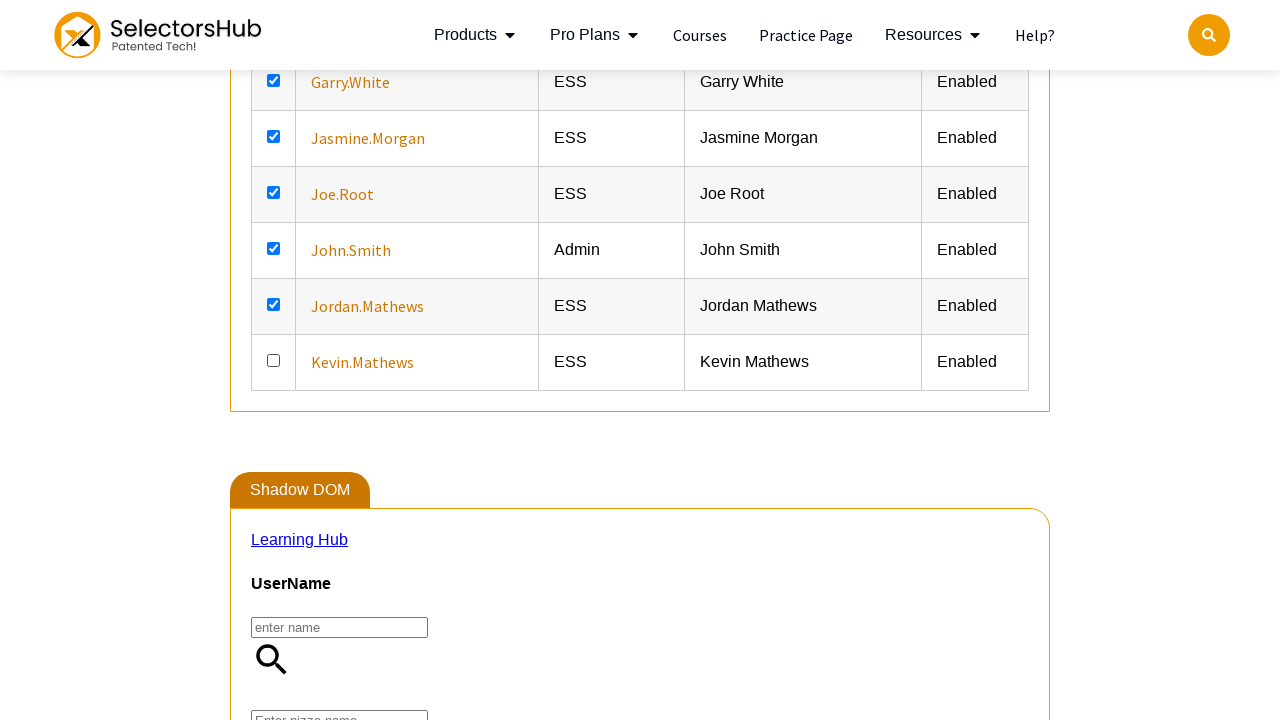